Navigates to a form page, fills all input fields with text, and clicks the submit button

Starting URL: http://suninjuly.github.io/selects1.html

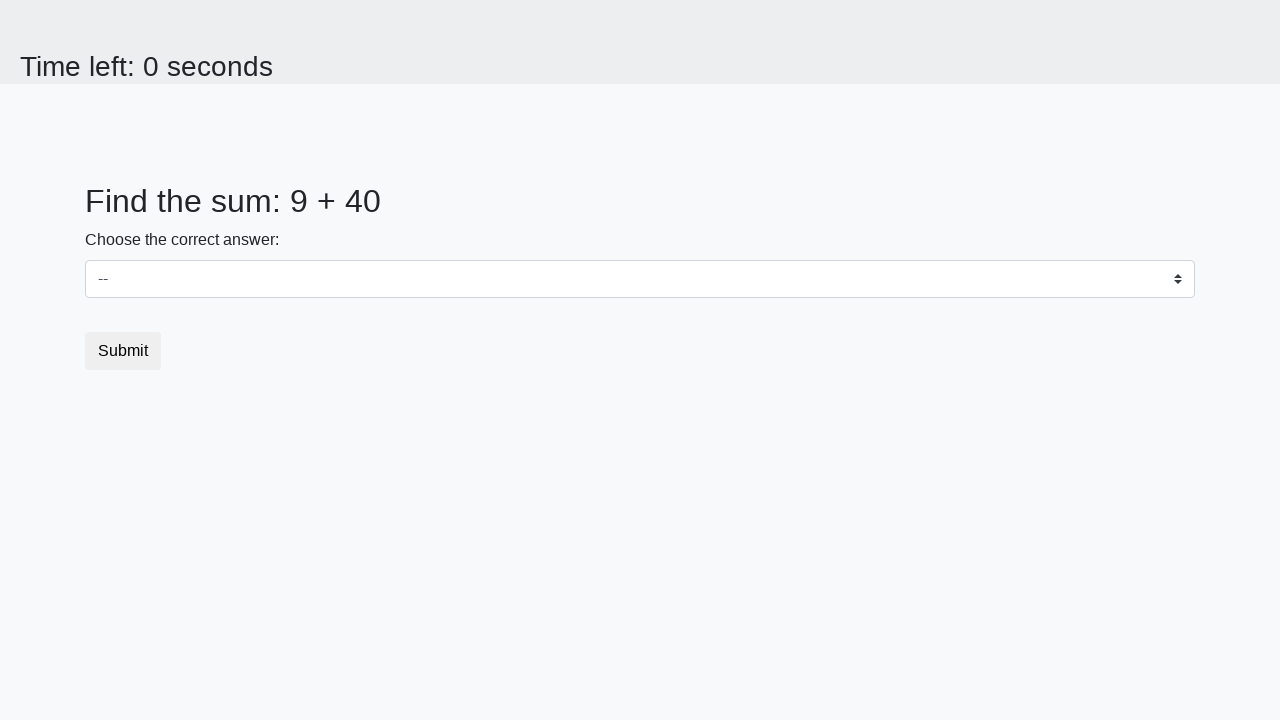

Navigated to form page
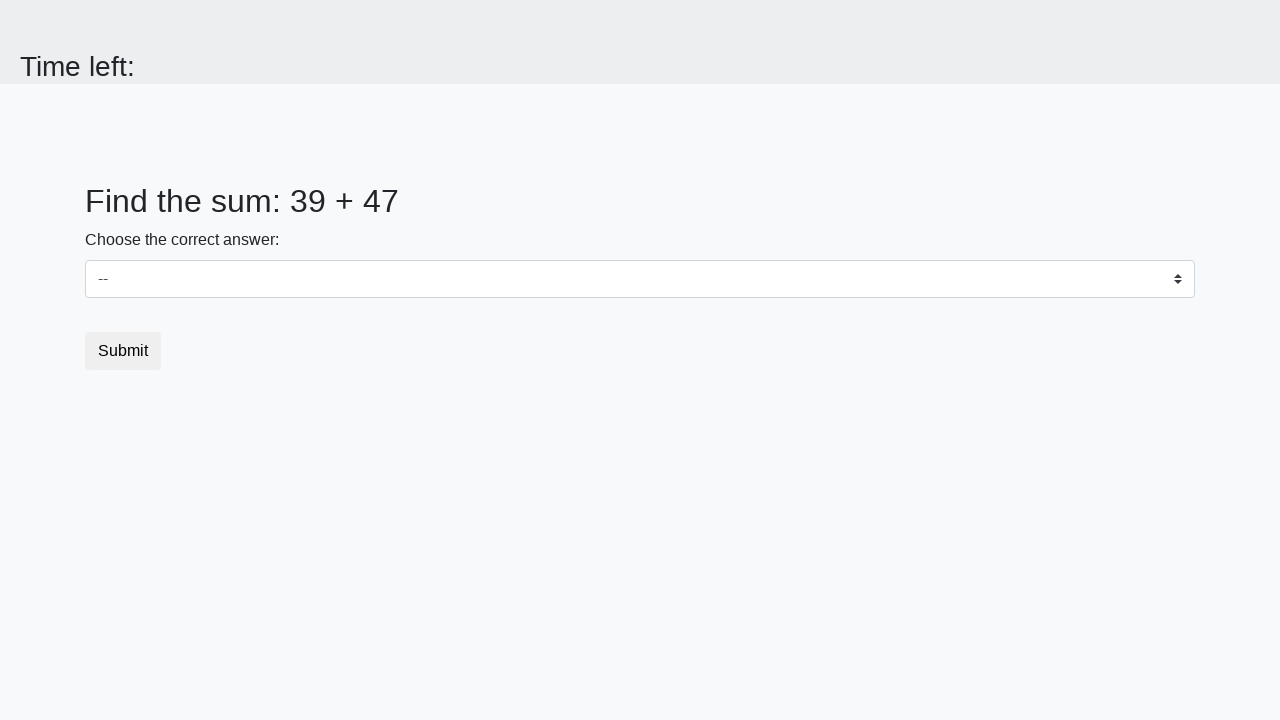

Clicked the submit button at (123, 351) on button[type='submit']
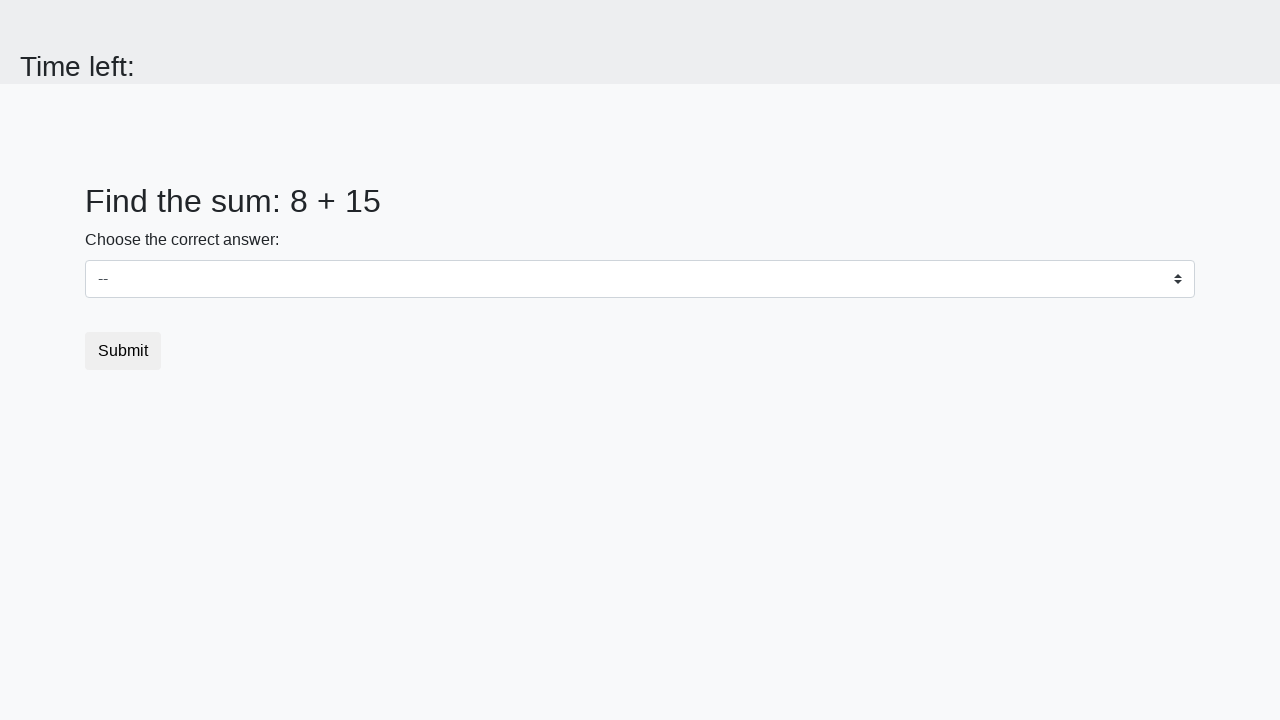

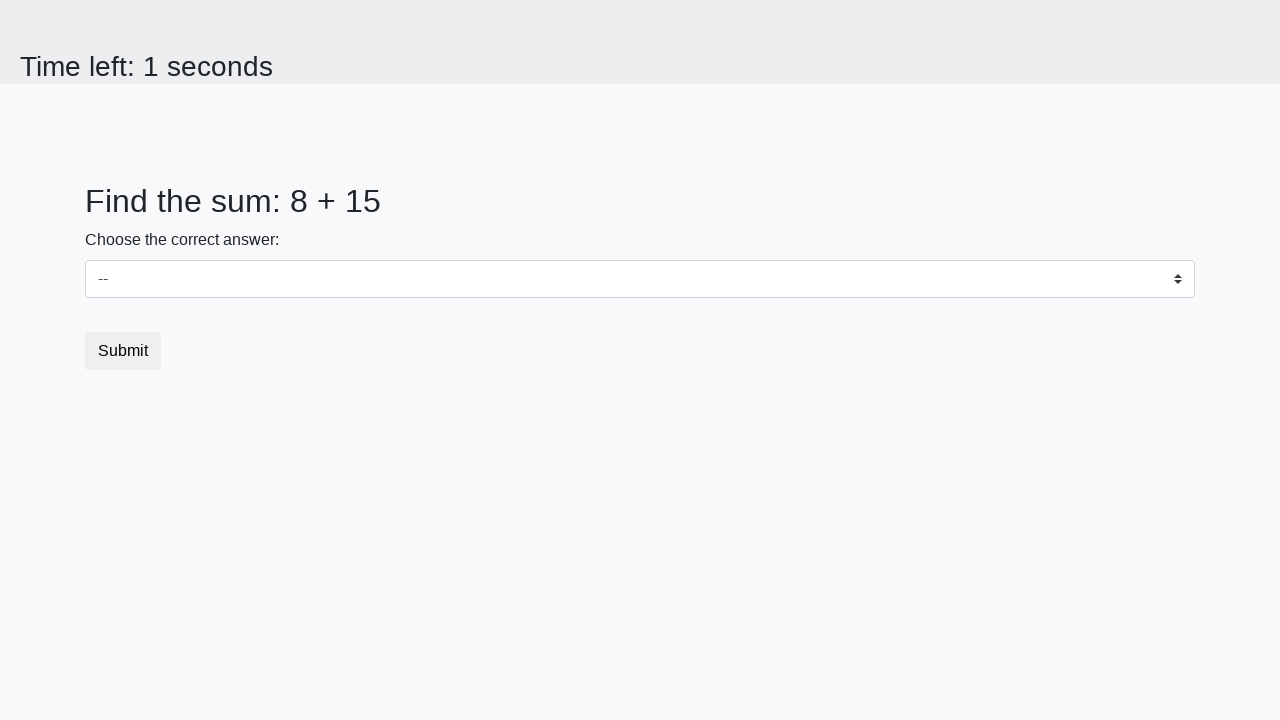